Tests that whitespace is trimmed from edited todo text

Starting URL: https://demo.playwright.dev/todomvc

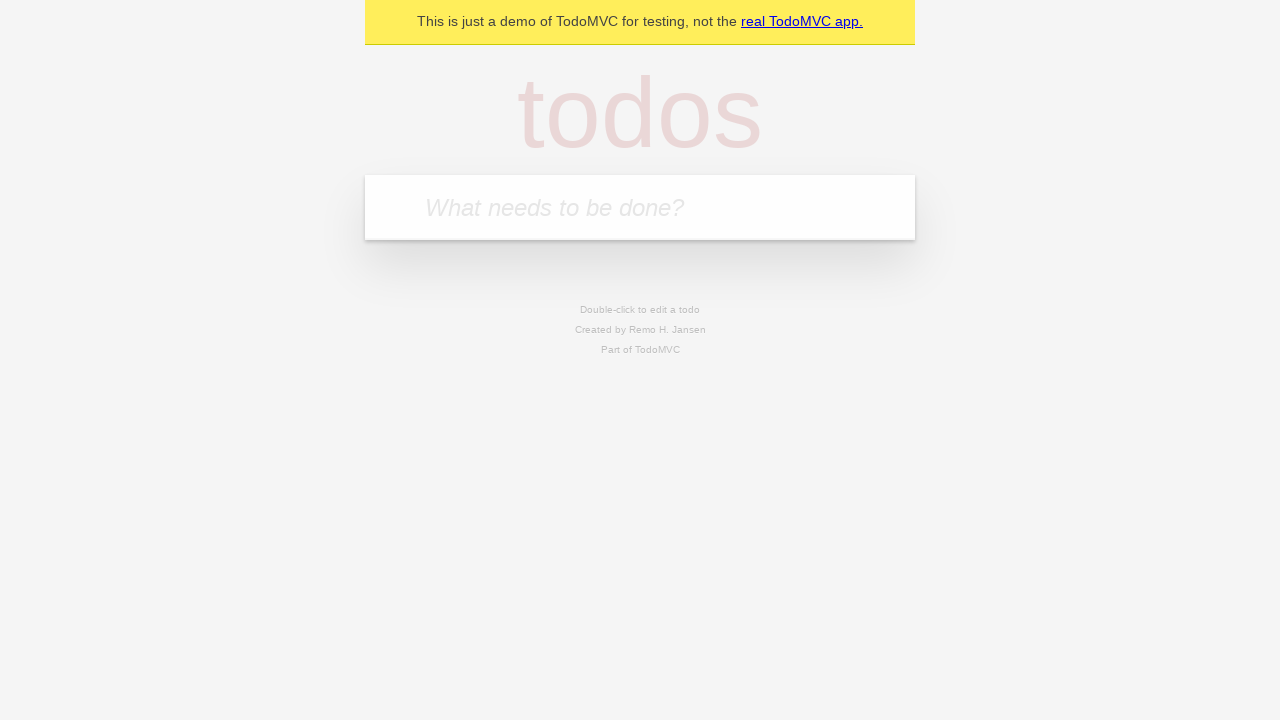

Filled todo input with 'buy some cheese' on internal:attr=[placeholder="What needs to be done?"i]
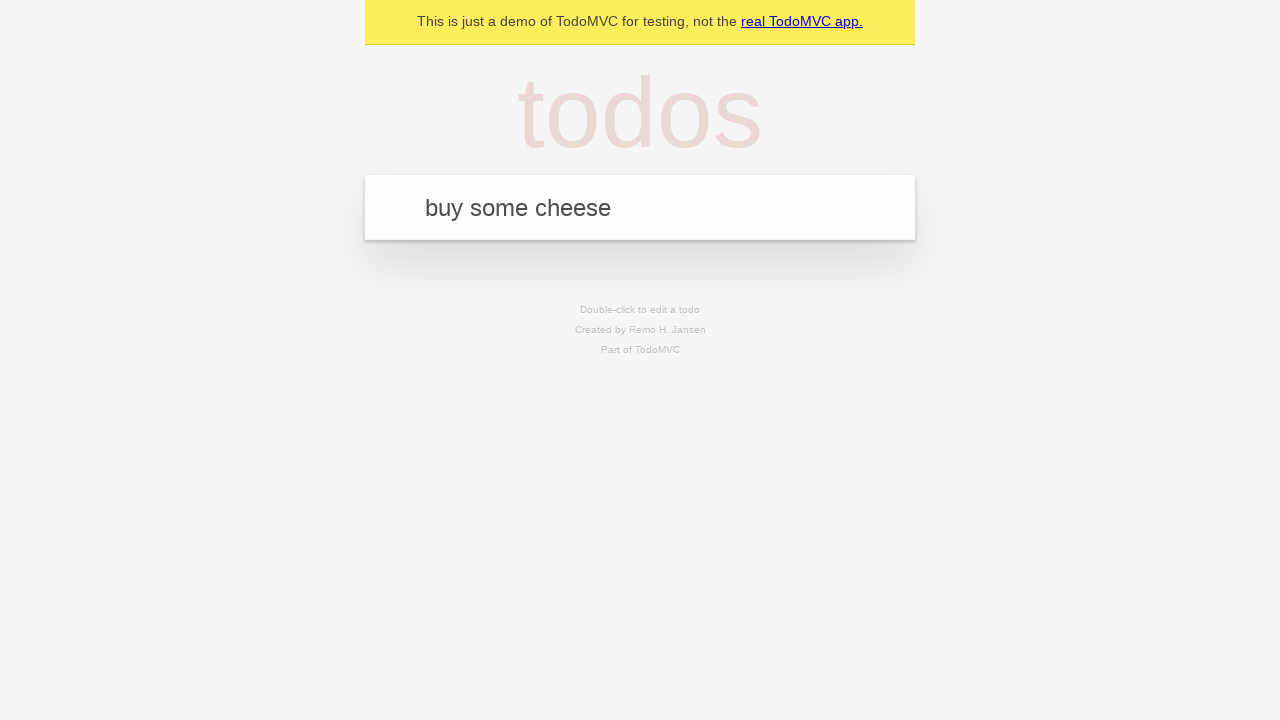

Pressed Enter to add first todo on internal:attr=[placeholder="What needs to be done?"i]
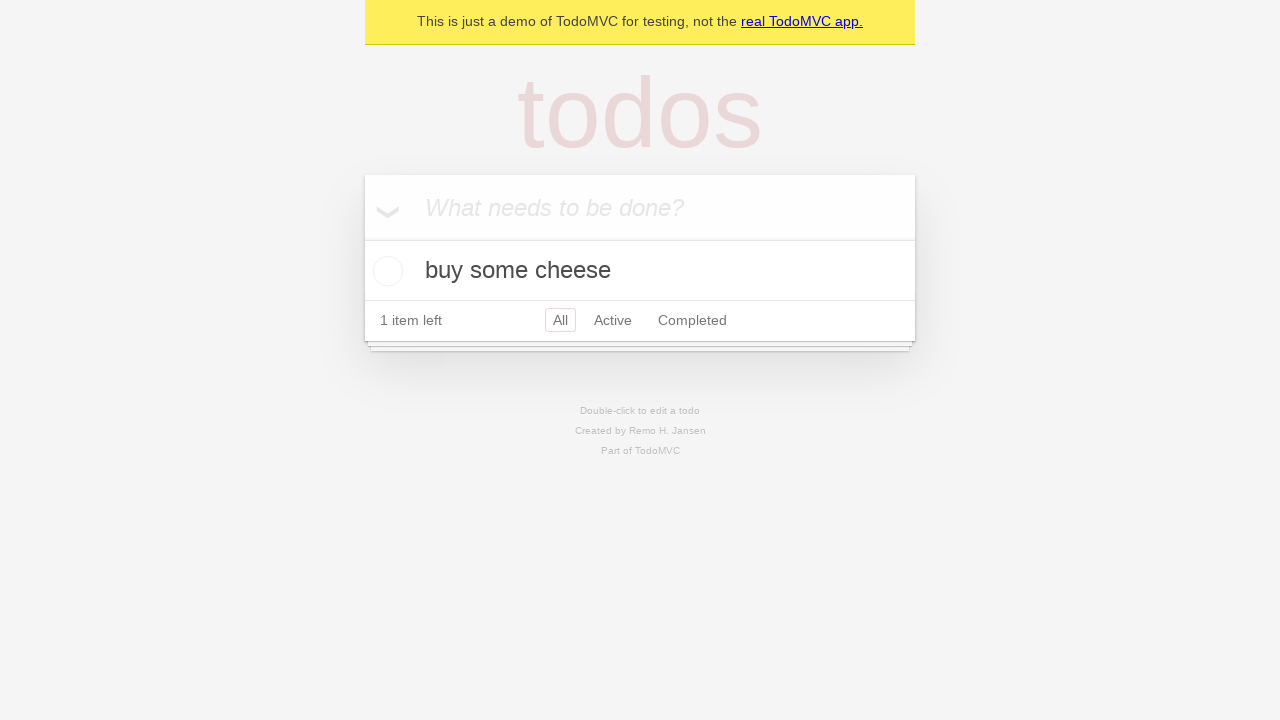

Filled todo input with 'feed the cat' on internal:attr=[placeholder="What needs to be done?"i]
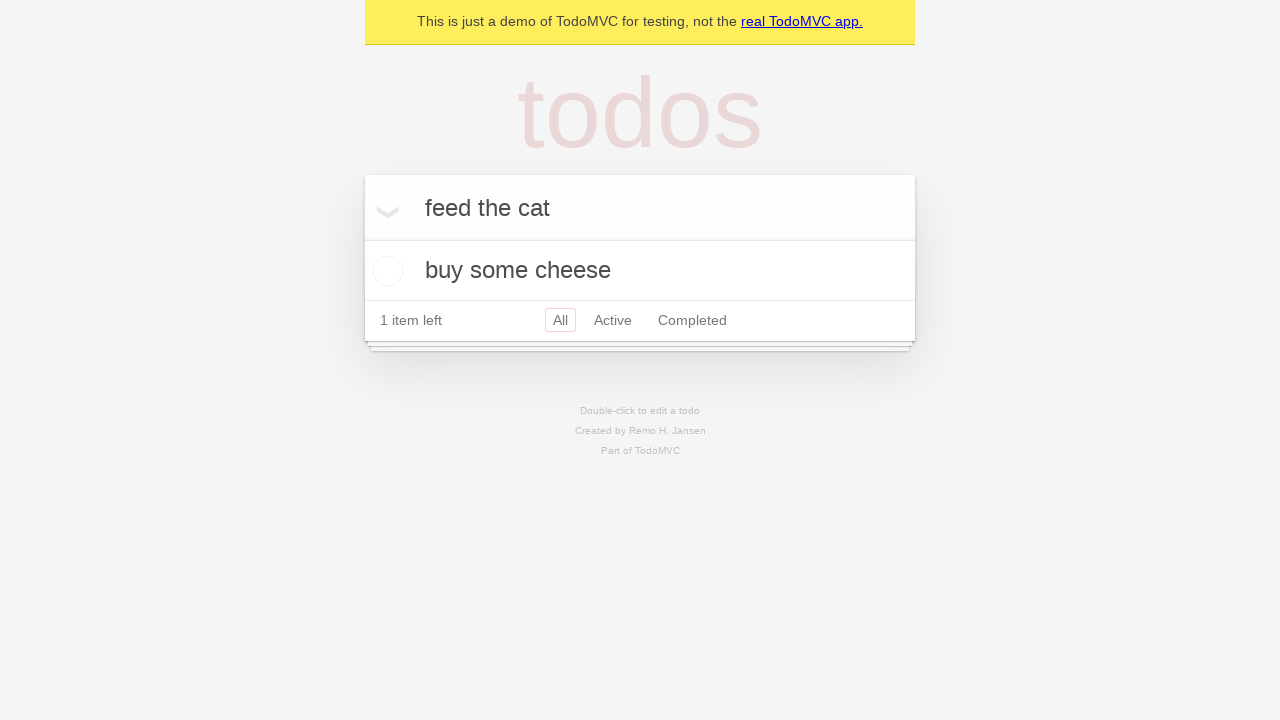

Pressed Enter to add second todo on internal:attr=[placeholder="What needs to be done?"i]
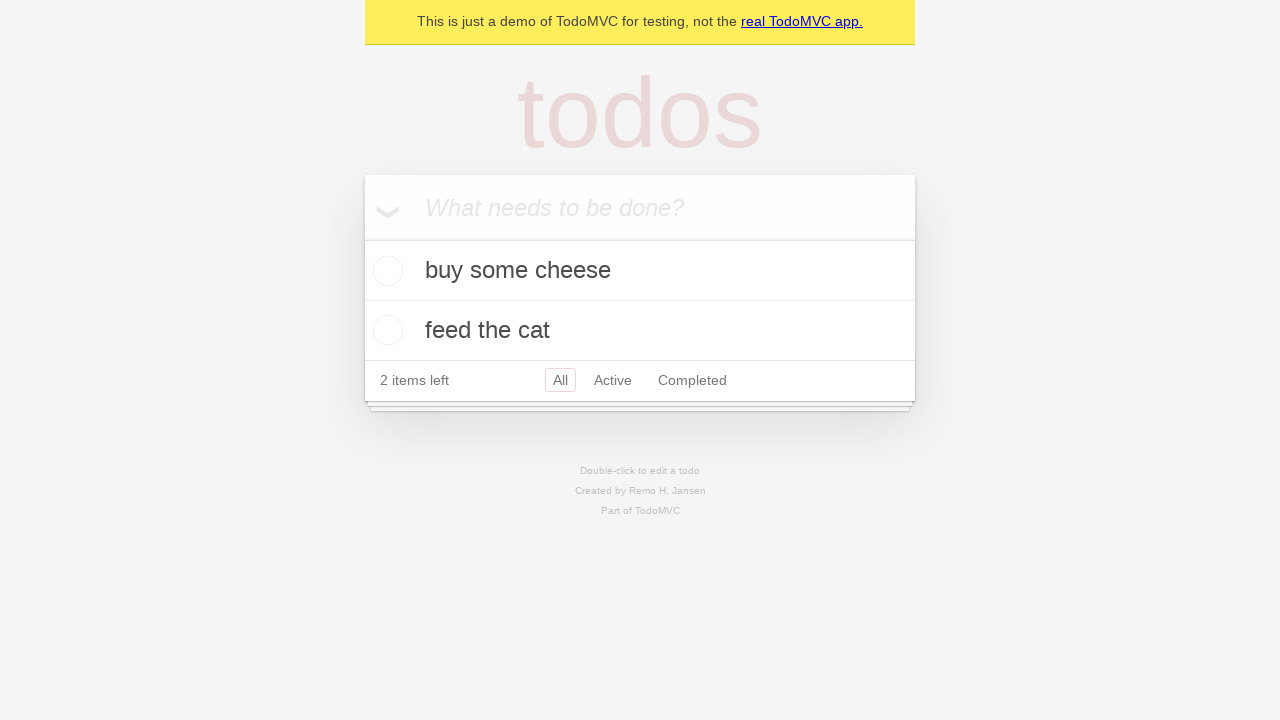

Filled todo input with 'book a doctors appointment' on internal:attr=[placeholder="What needs to be done?"i]
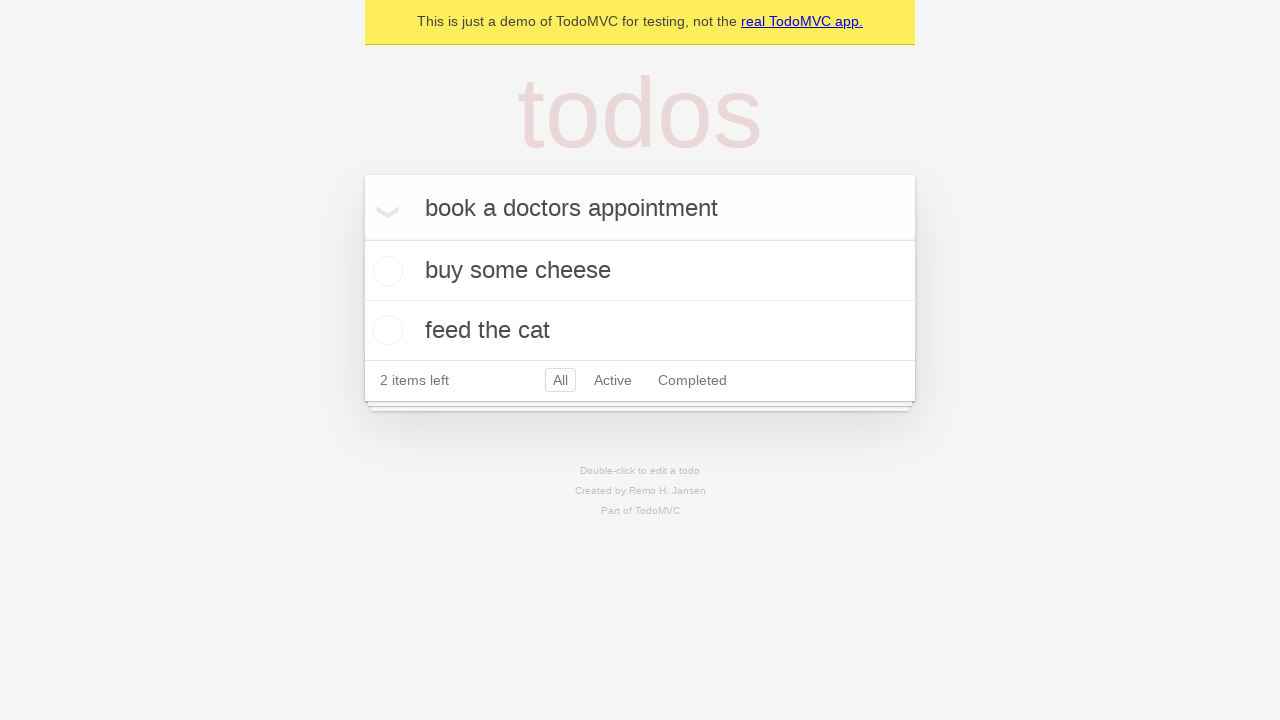

Pressed Enter to add third todo on internal:attr=[placeholder="What needs to be done?"i]
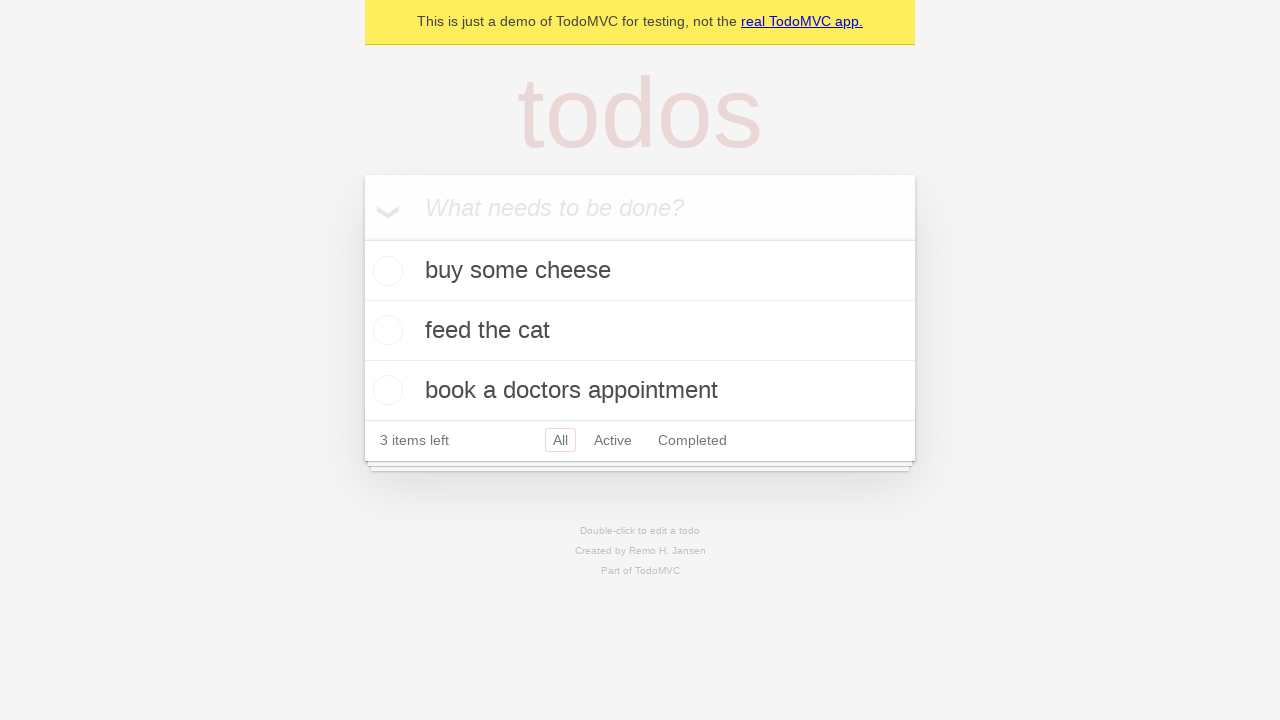

Double-clicked second todo to enter edit mode at (640, 331) on [data-testid='todo-item'] >> nth=1
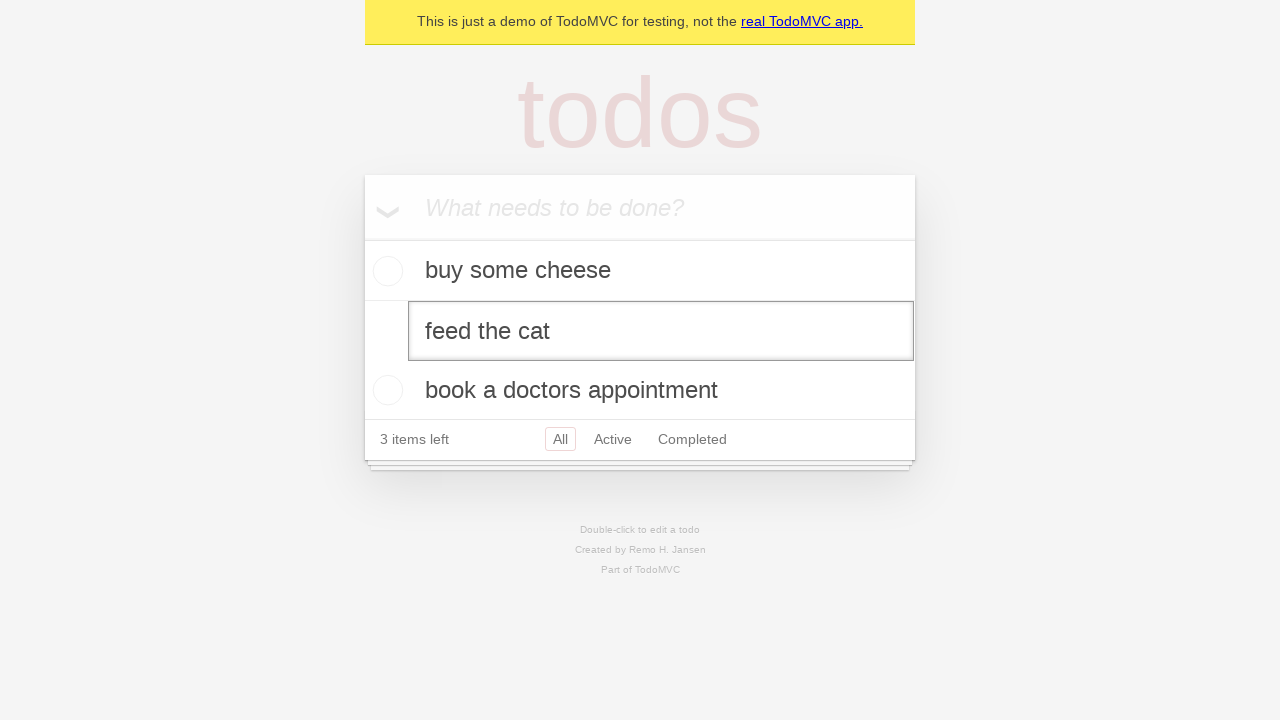

Filled edit textbox with padded text '    buy some sausages    ' on [data-testid='todo-item'] >> nth=1 >> internal:role=textbox[name="Edit"i]
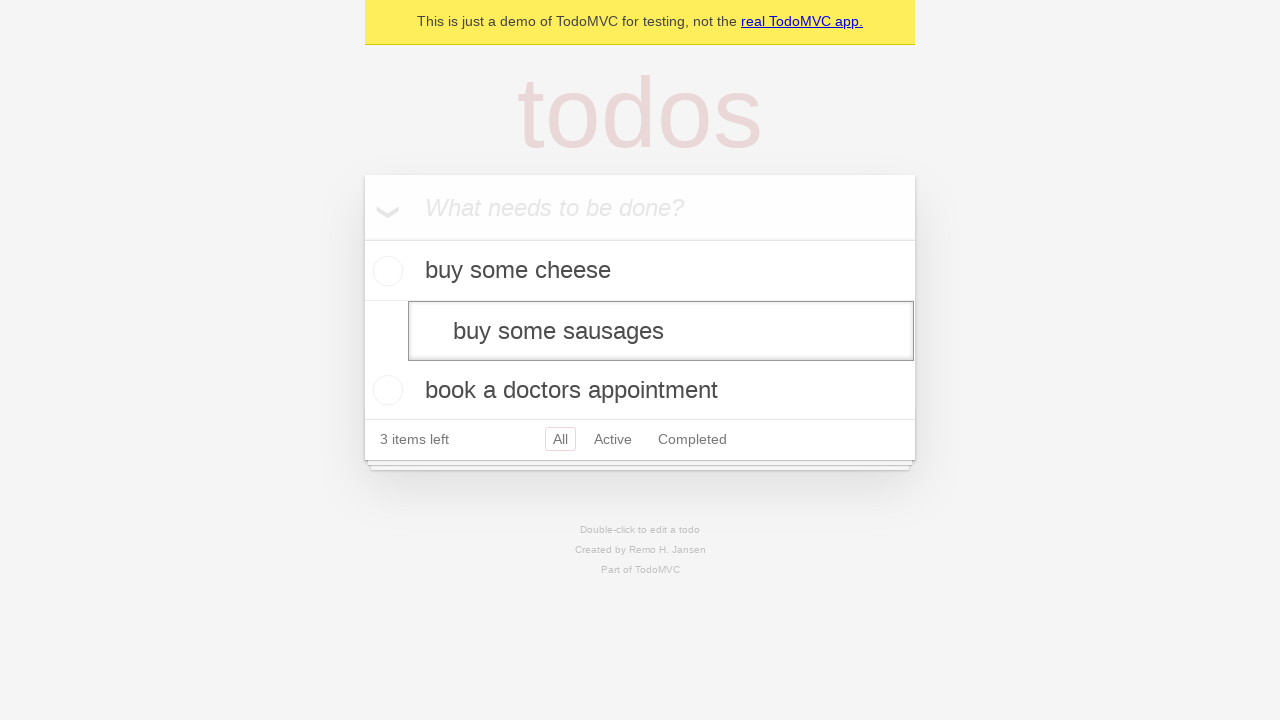

Pressed Enter to confirm edit and verify whitespace is trimmed on [data-testid='todo-item'] >> nth=1 >> internal:role=textbox[name="Edit"i]
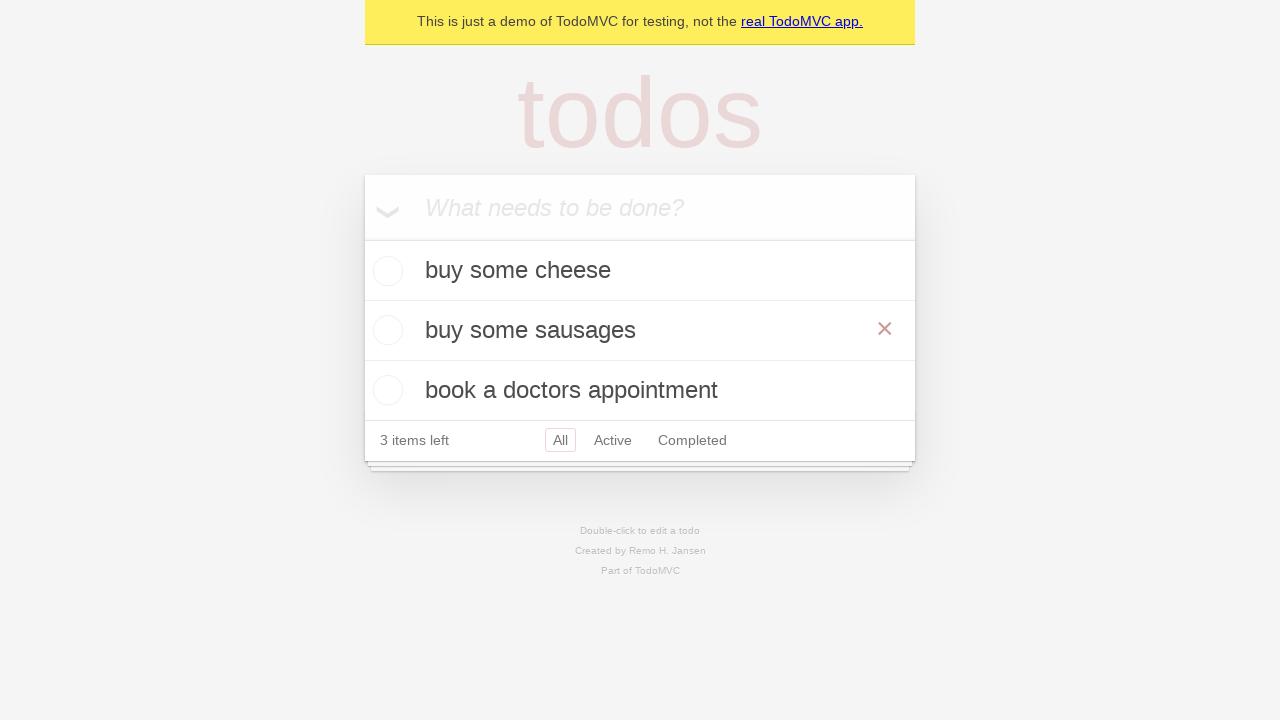

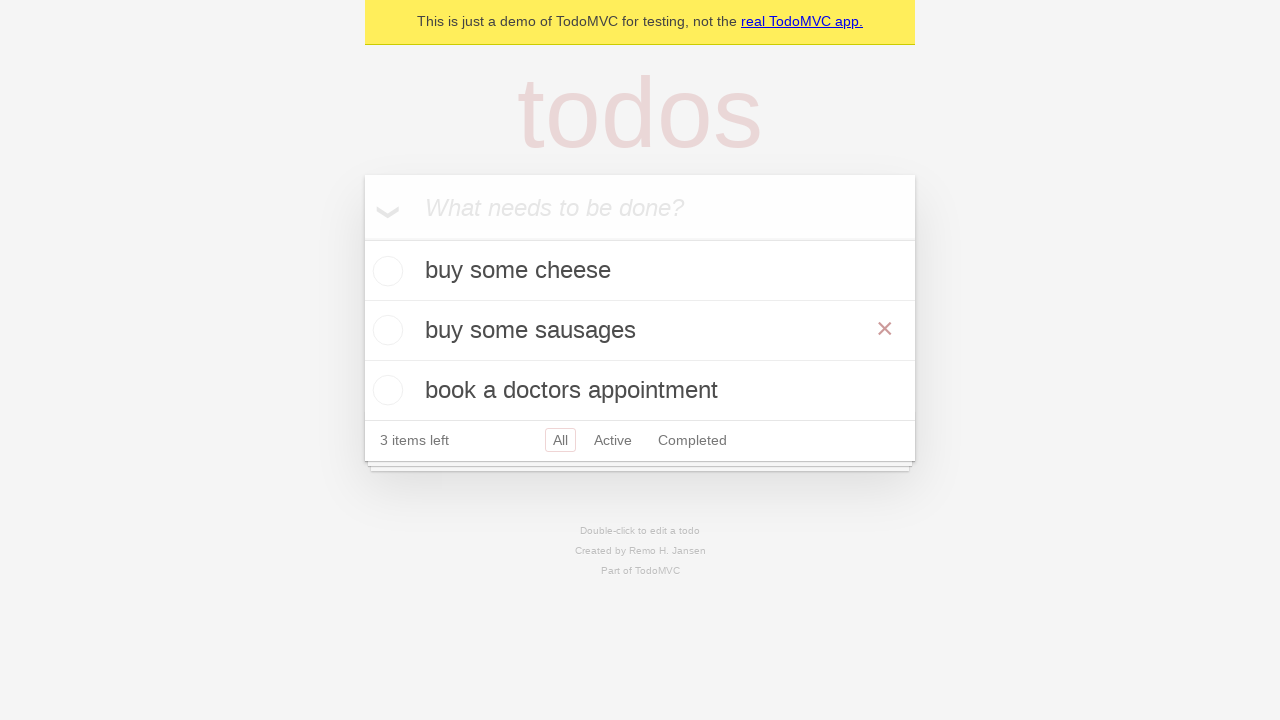